Verifies that the "More about the service" link is present, enabled, and contains the expected href

Starting URL: http://mts.by

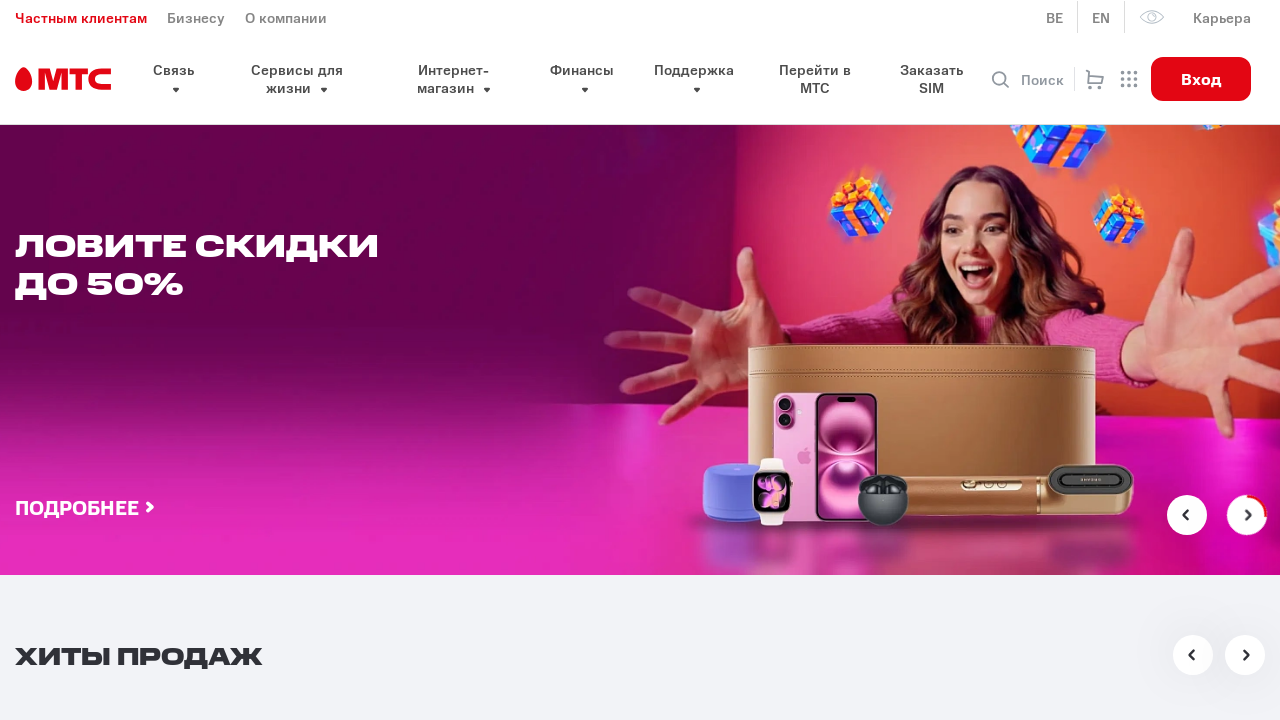

Located 'More about the service' link element
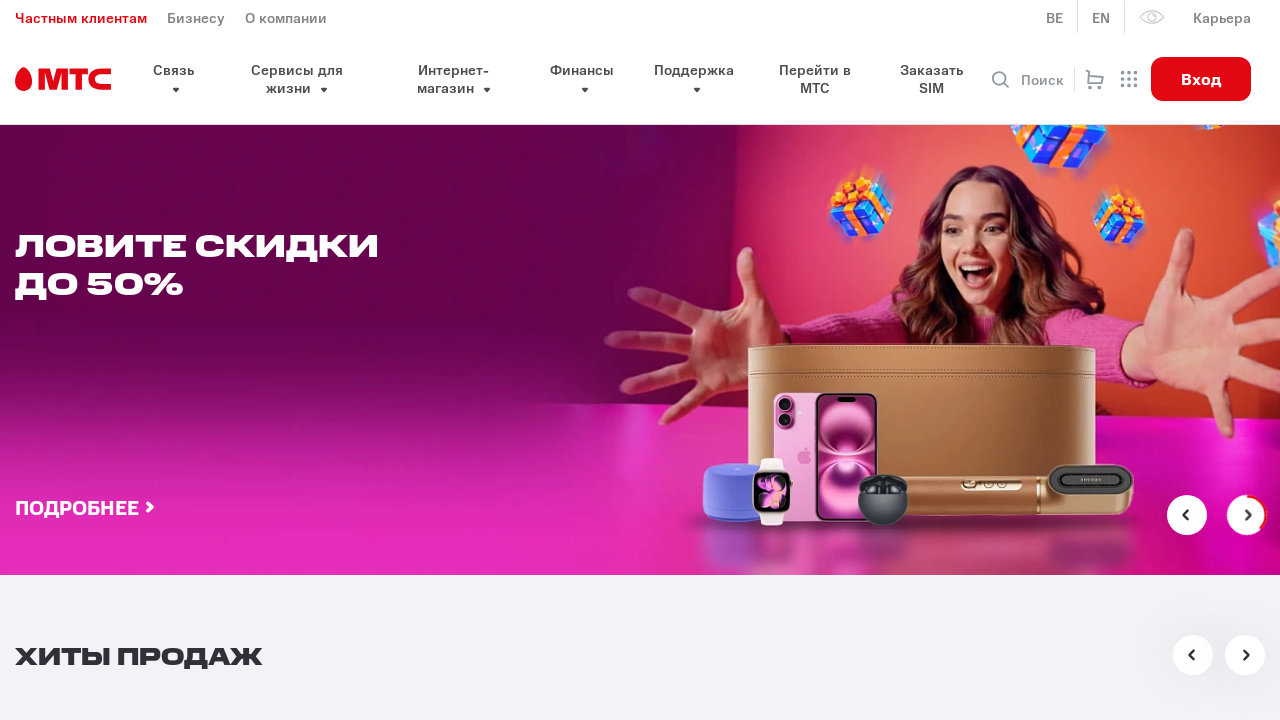

Waited for 'More about the service' link to be visible
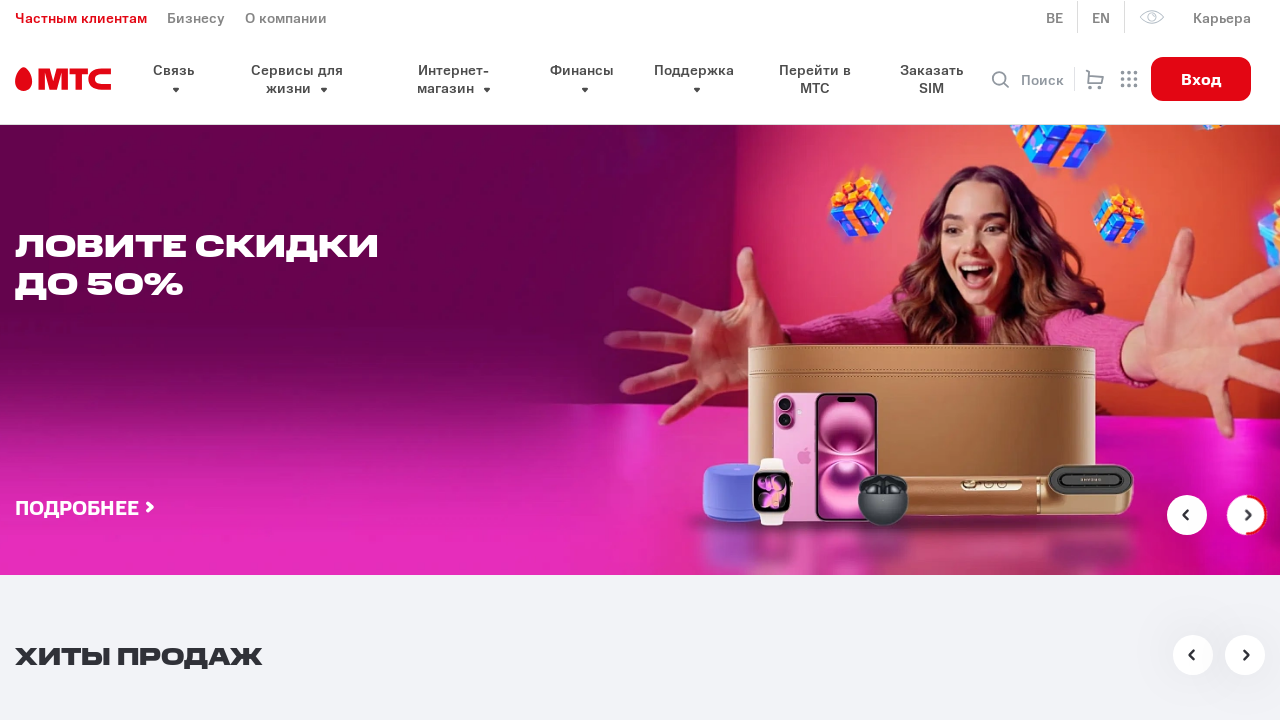

Set expected href value for verification
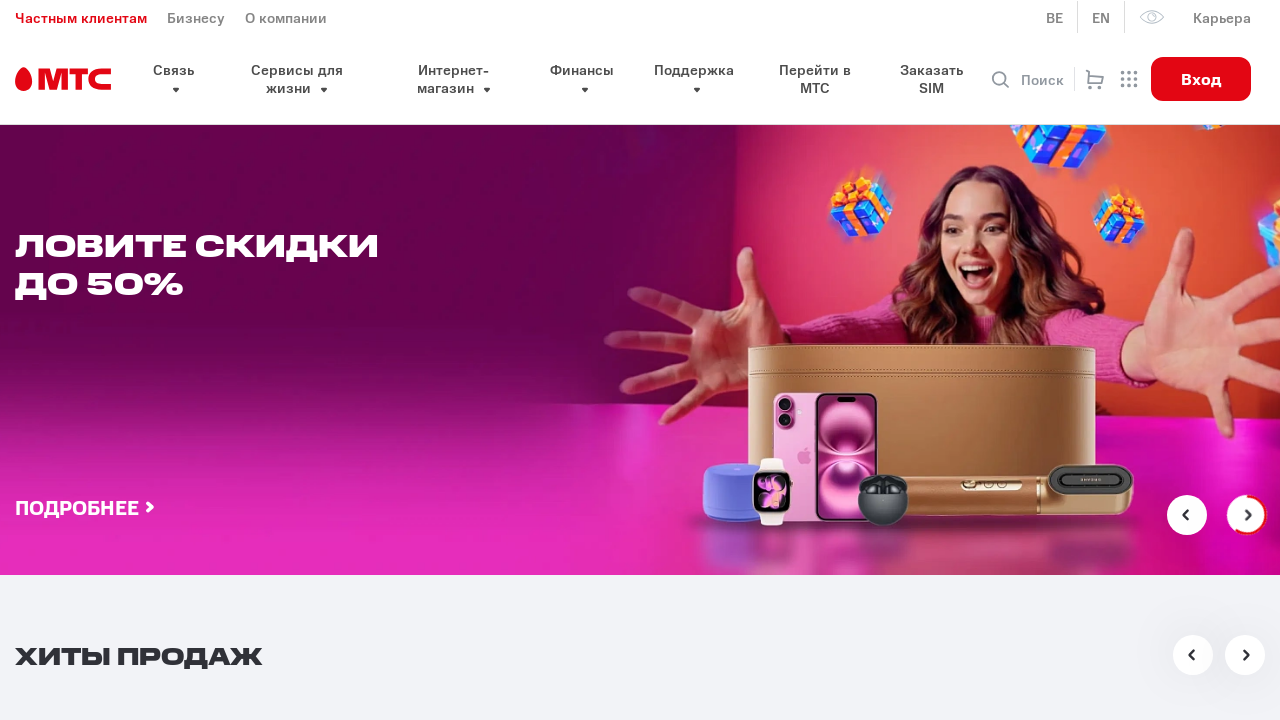

Verified that link contains expected href '/help/poryadok-oplaty-i-bezopasnost-internet-platezhey/'
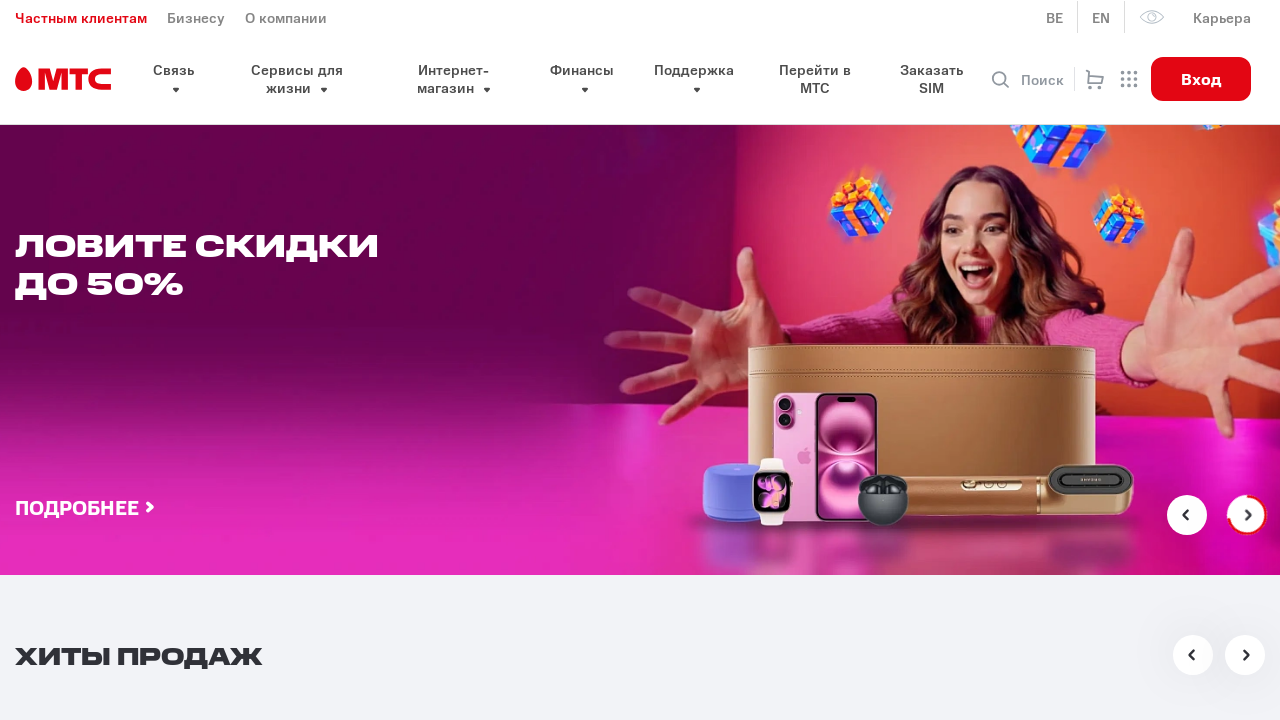

Verified that 'More about the service' link is enabled
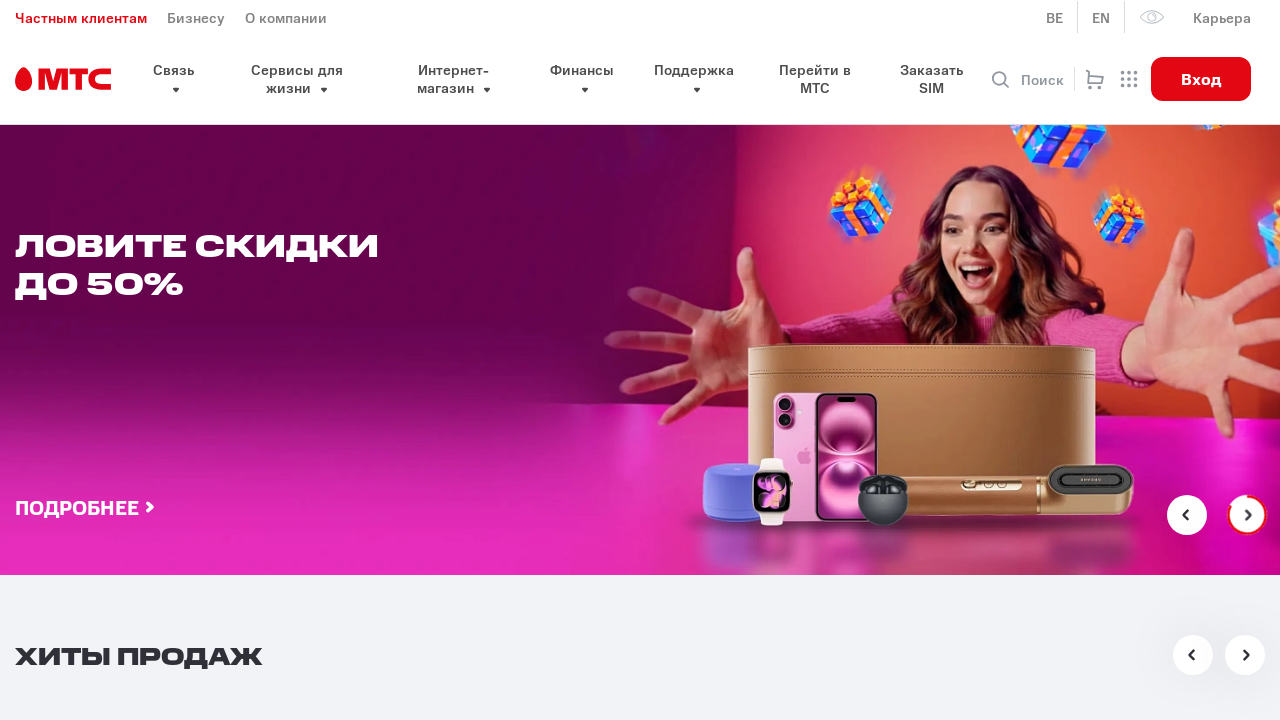

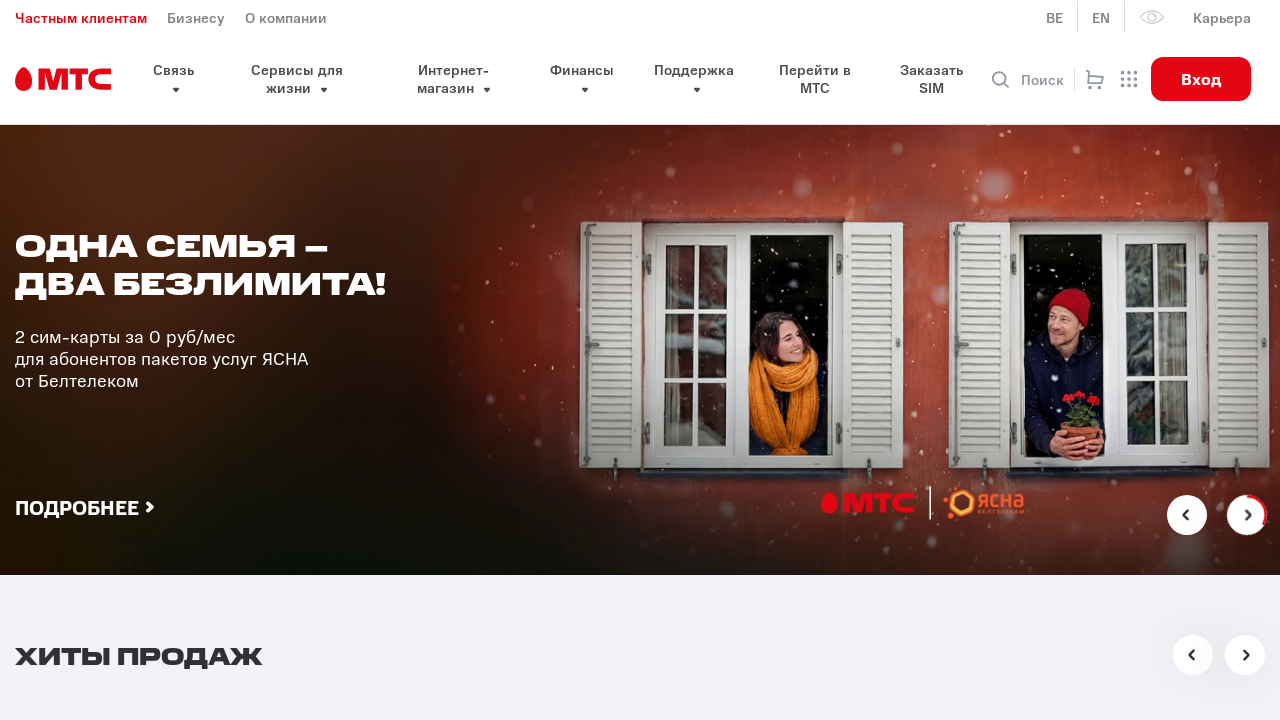